Tests clicking a button that contains a non-breaking space (NBSP) in its text, demonstrating that regular spaces won't match NBSP characters in XPath selectors.

Starting URL: http://uitestingplayground.com/nbsp

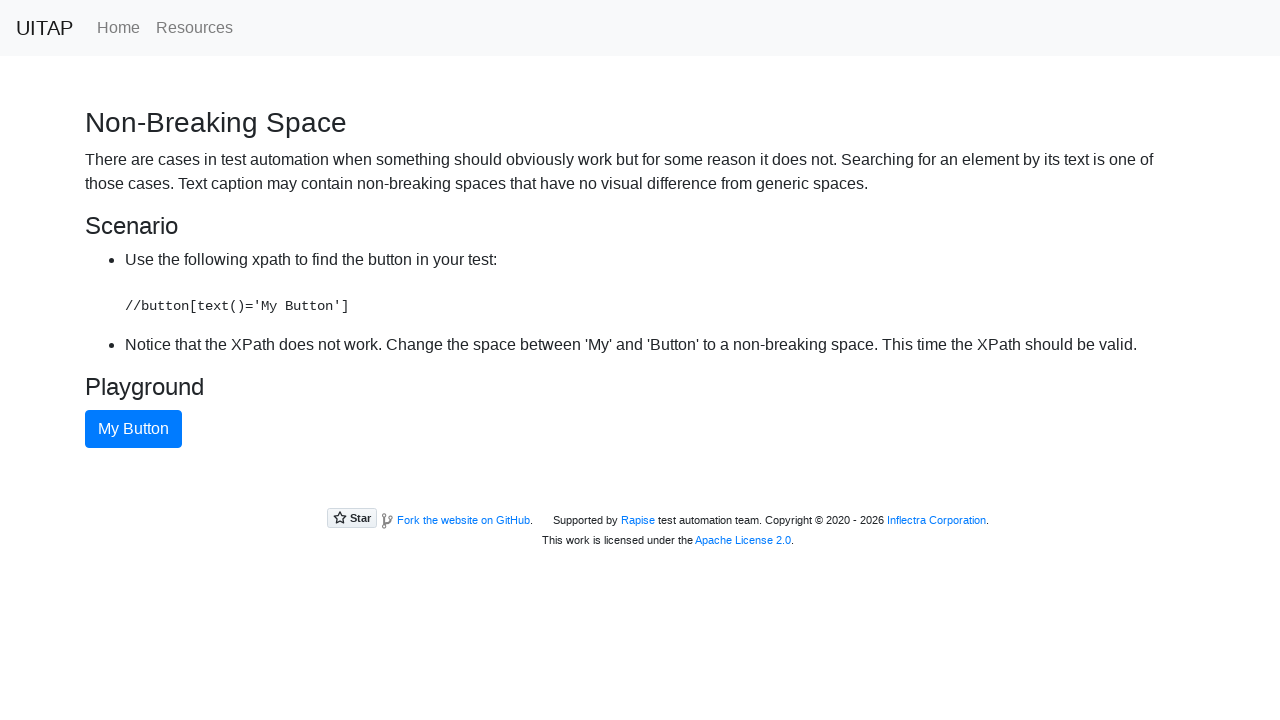

Clicked button containing non-breaking space (NBSP) character in text at (134, 429) on xpath=//button[text()='My Button']
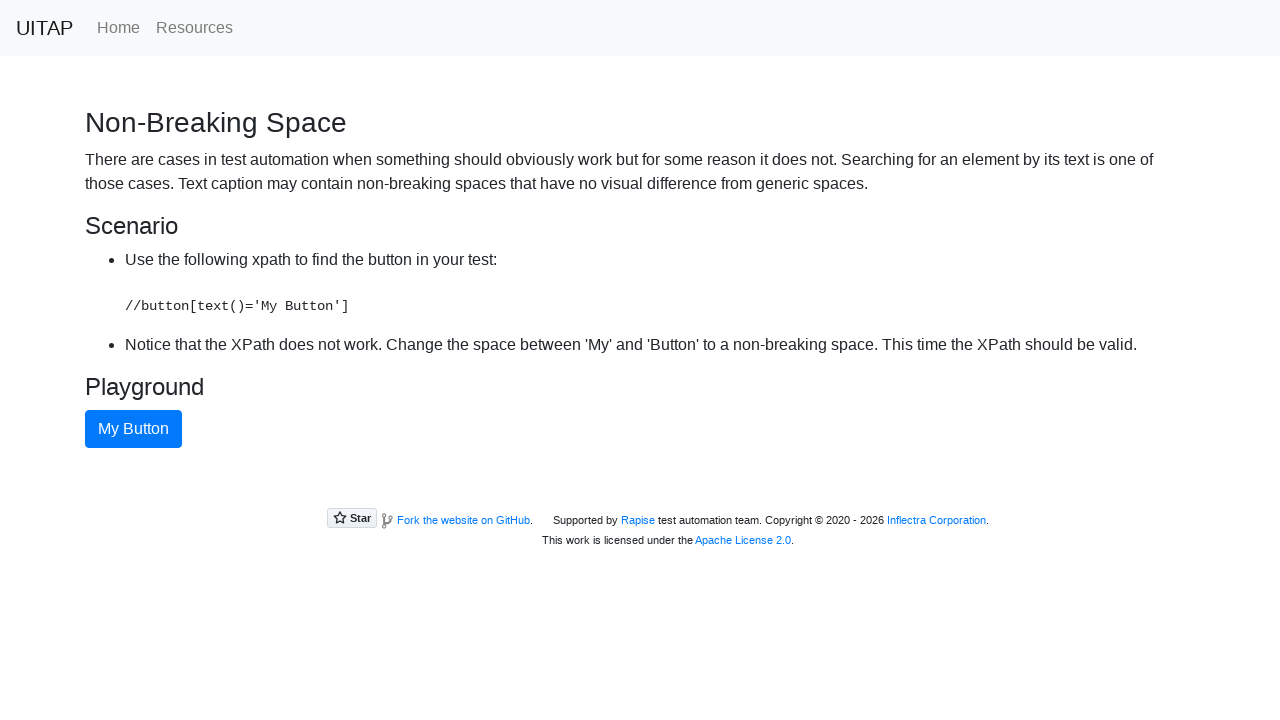

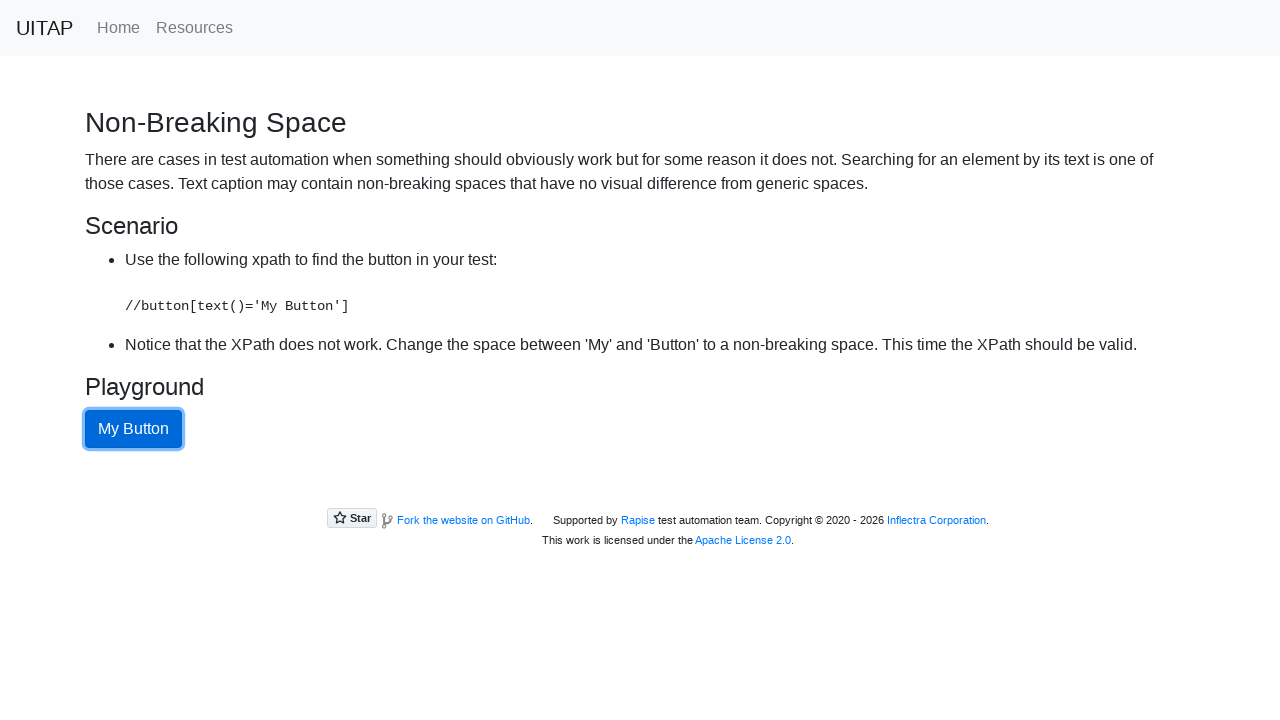